Tests the Feed-A-Cat page to verify Feed button is present

Starting URL: https://cs1632.appspot.com/

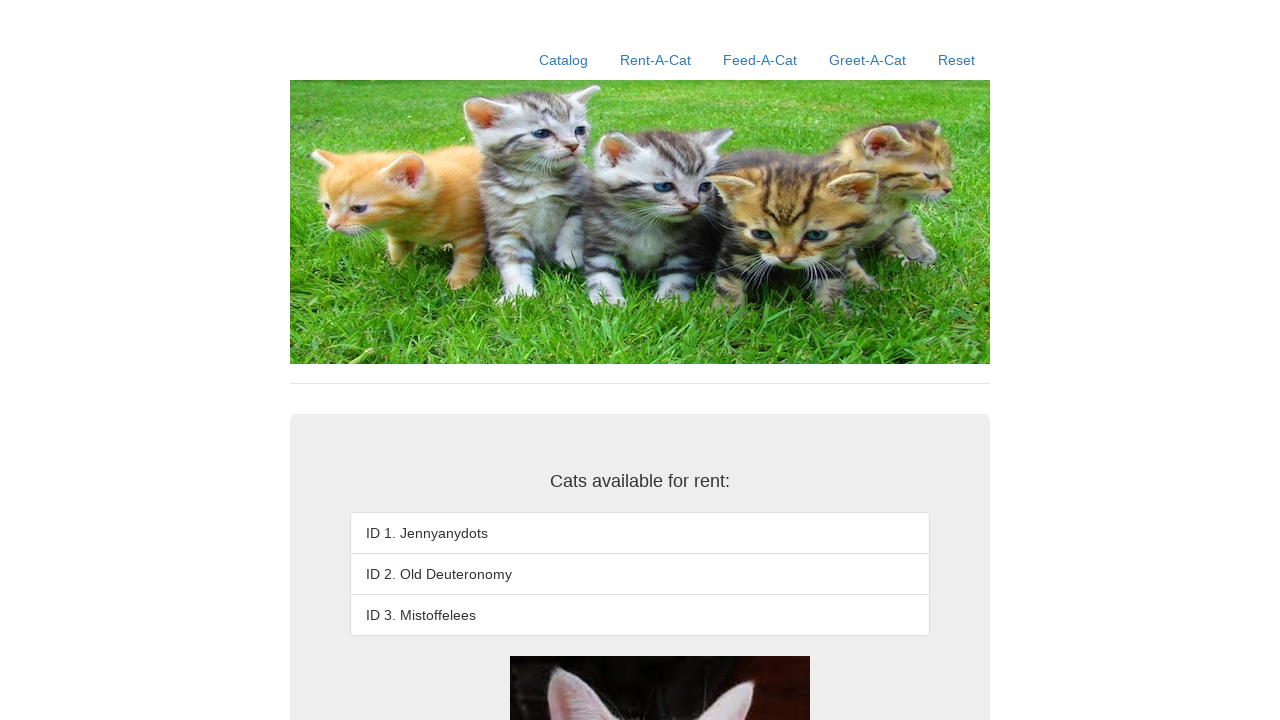

Set cookies 1, 2, and 3 to false
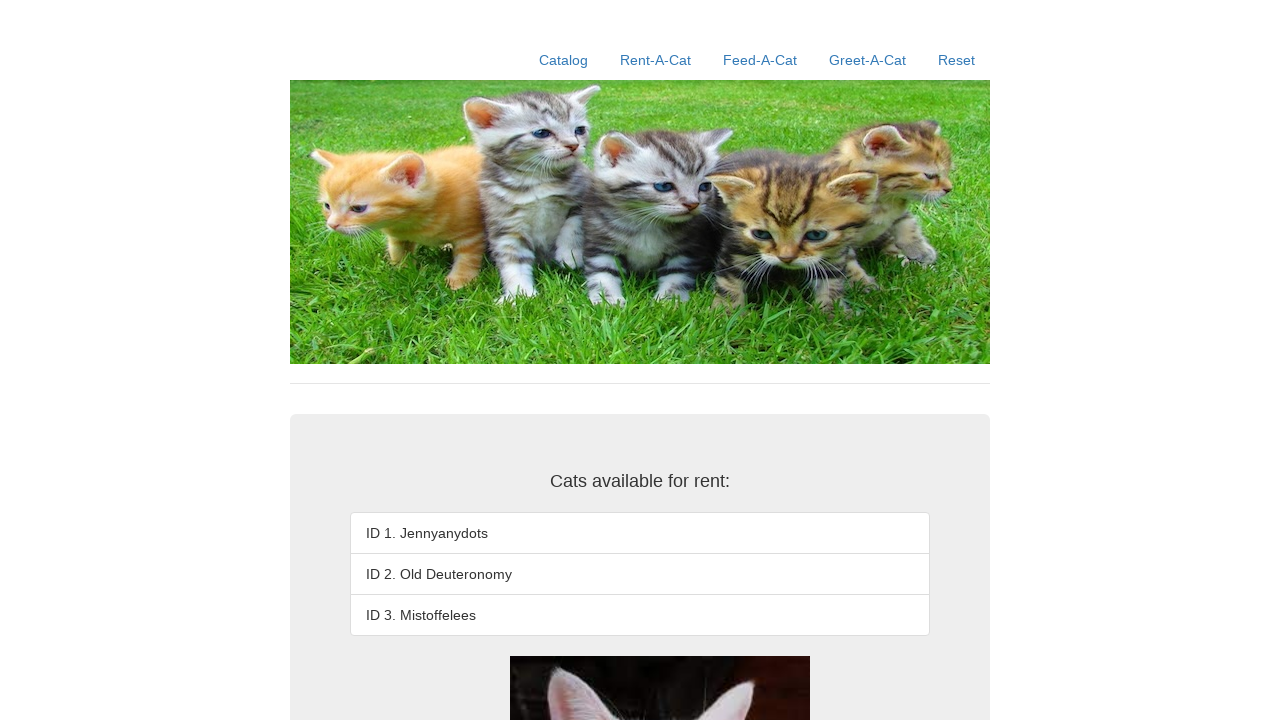

Clicked Feed-A-Cat link at (760, 60) on text=Feed-A-Cat
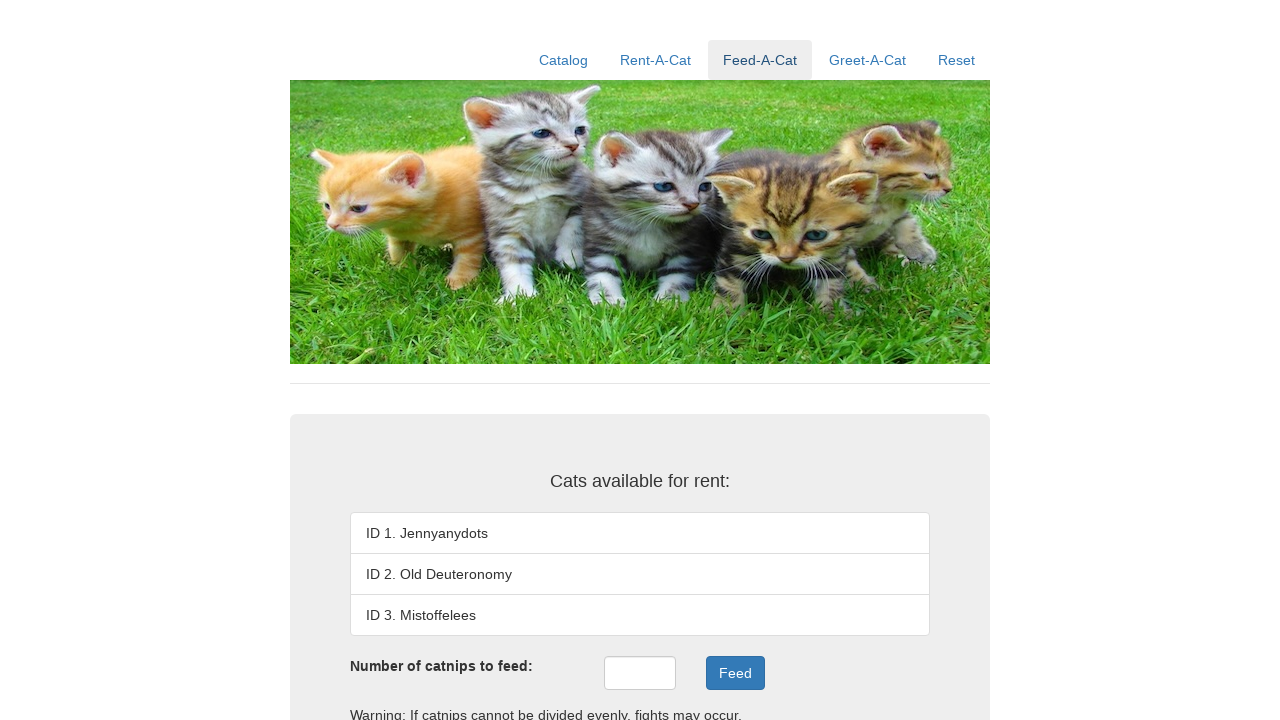

Feed button loaded on Feed-A-Cat page
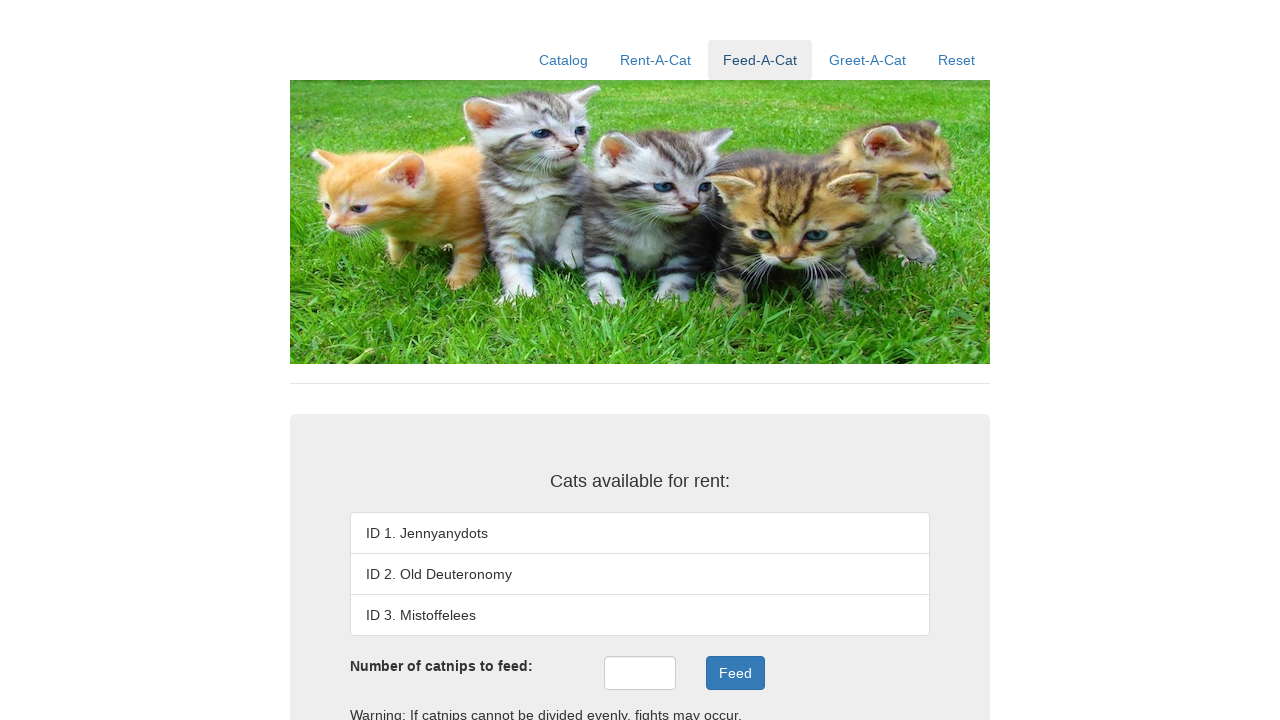

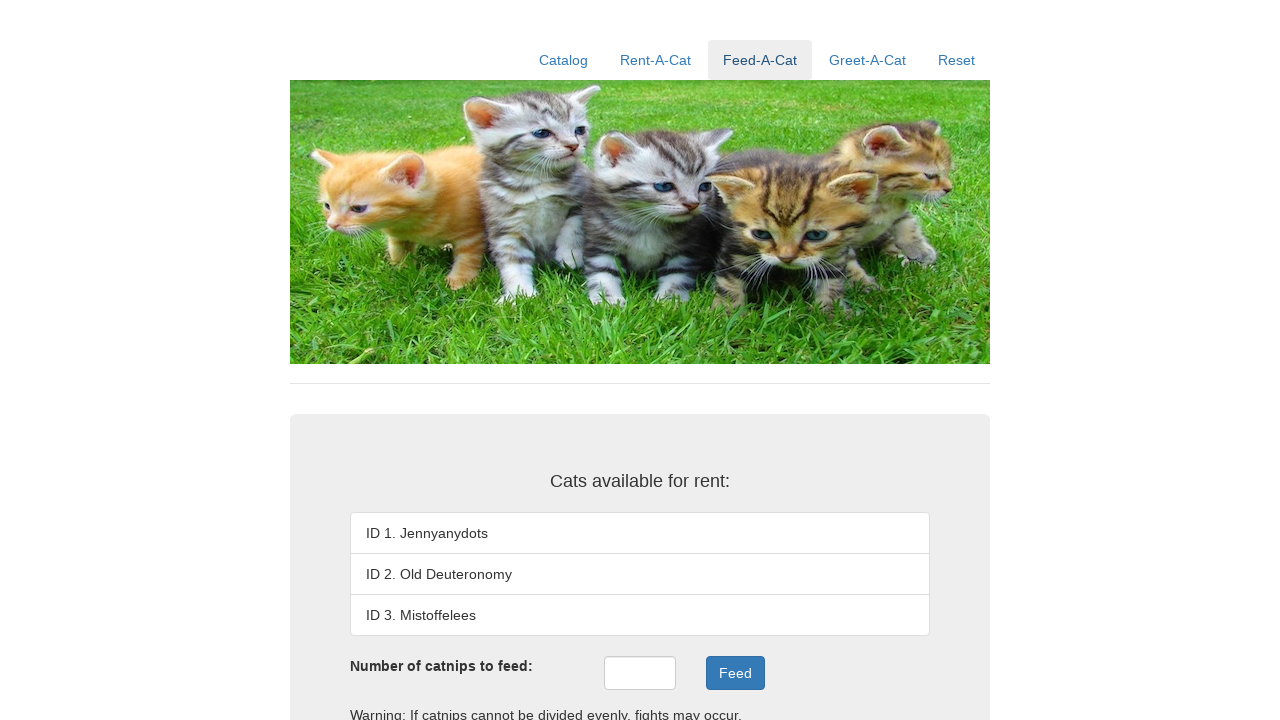